Tests that entered text is trimmed when editing a todo item

Starting URL: https://demo.playwright.dev/todomvc

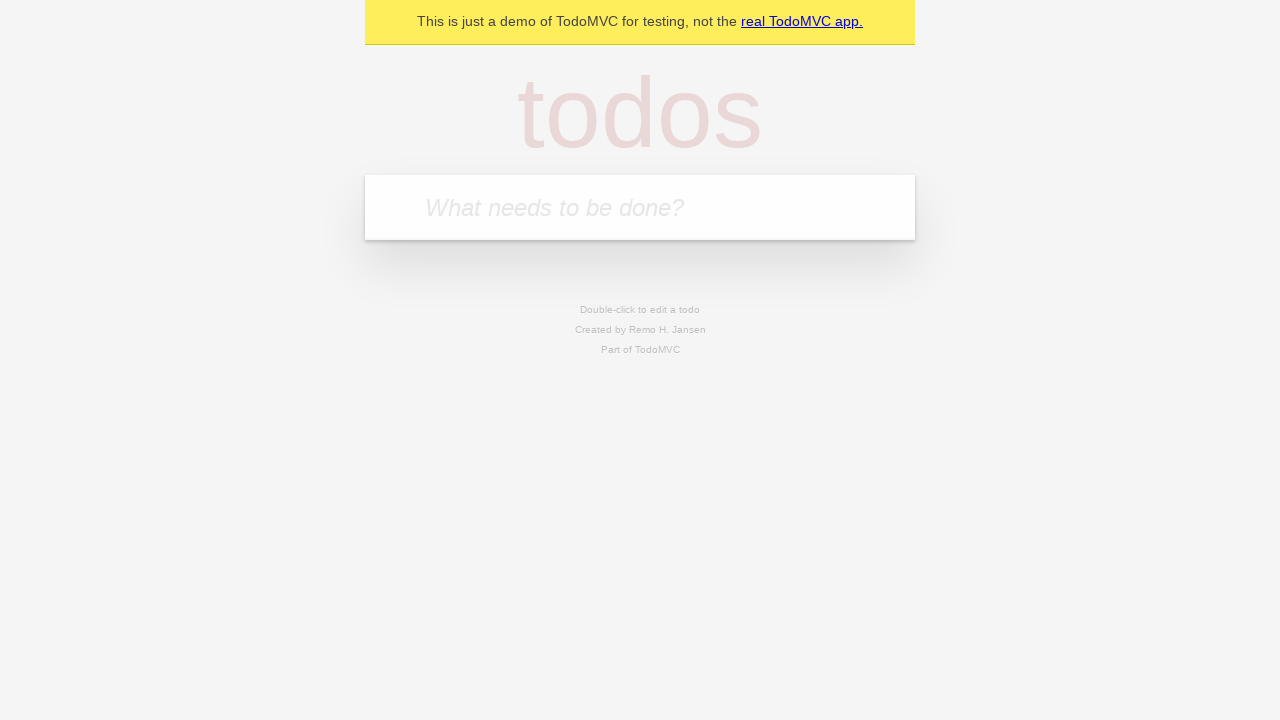

Filled todo input with 'buy some cheese' on internal:attr=[placeholder="What needs to be done?"i]
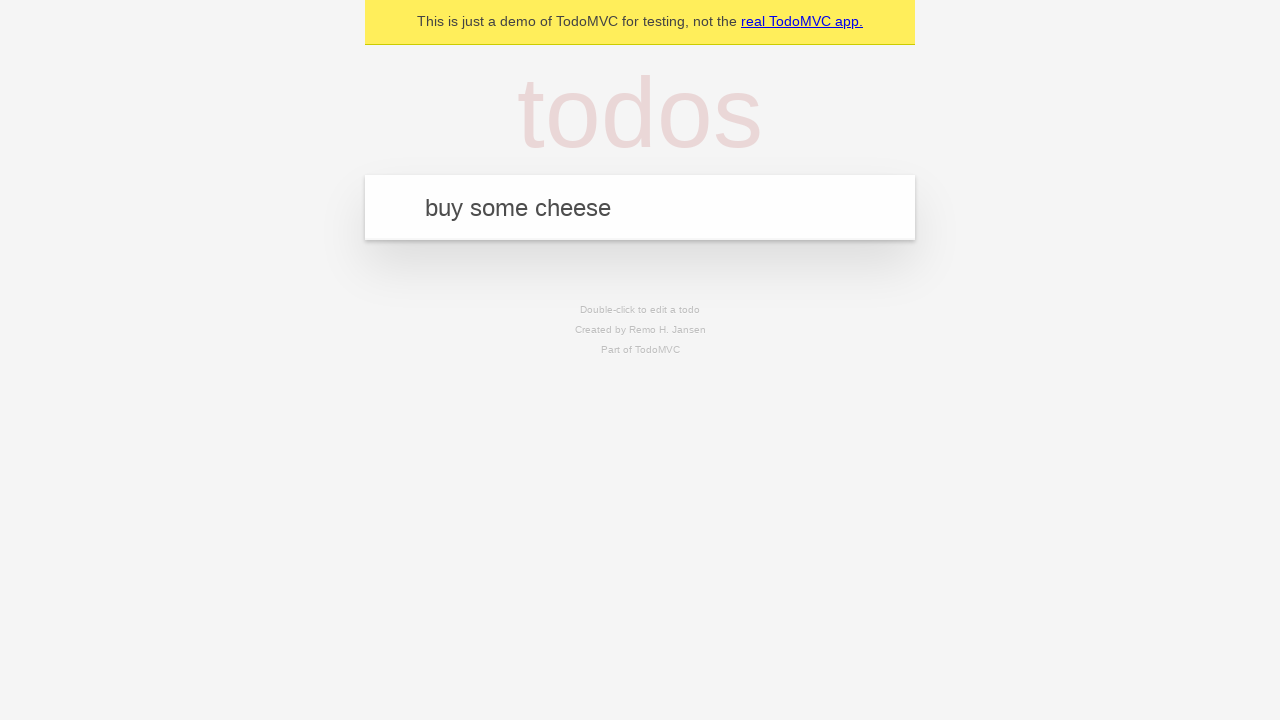

Pressed Enter to create first todo on internal:attr=[placeholder="What needs to be done?"i]
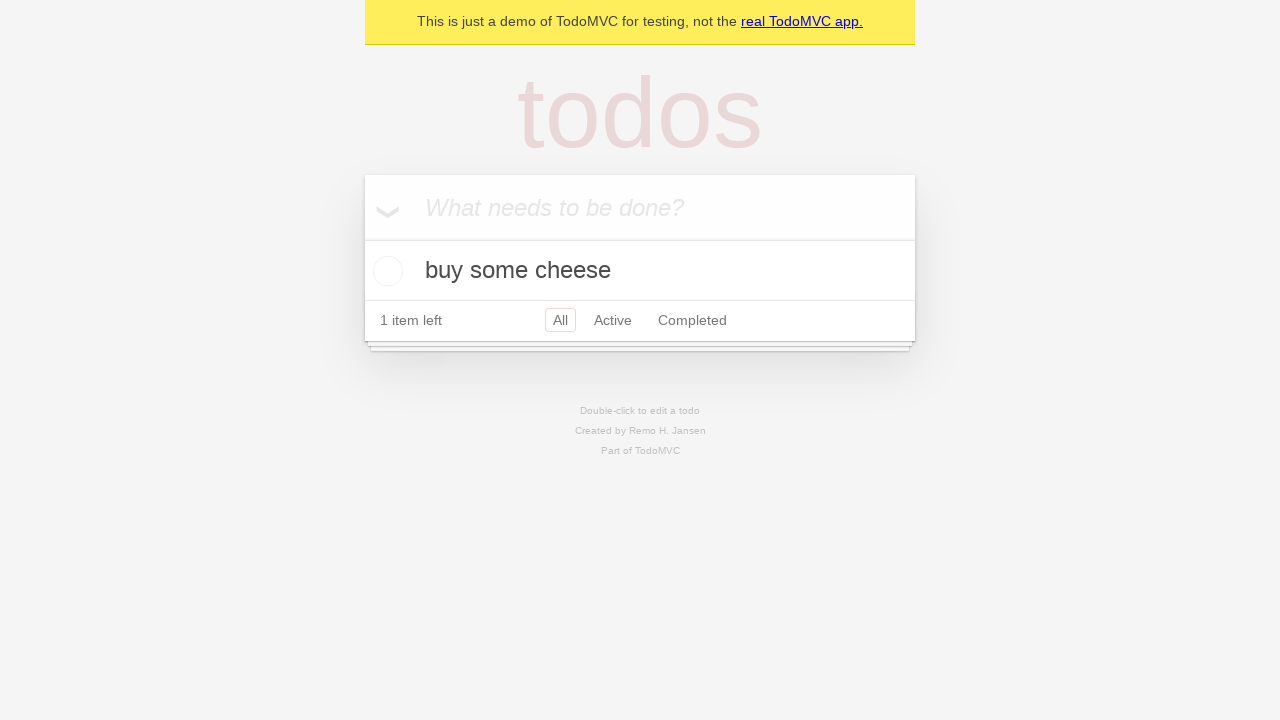

Filled todo input with 'feed the cat' on internal:attr=[placeholder="What needs to be done?"i]
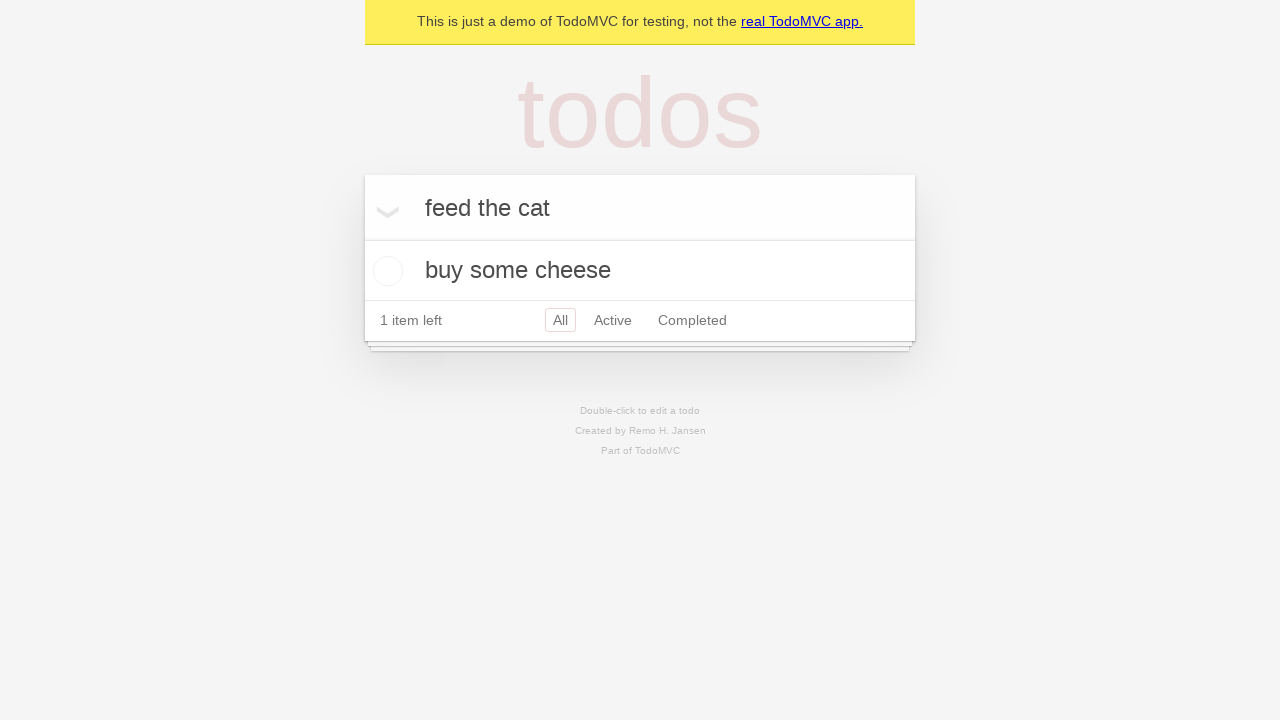

Pressed Enter to create second todo on internal:attr=[placeholder="What needs to be done?"i]
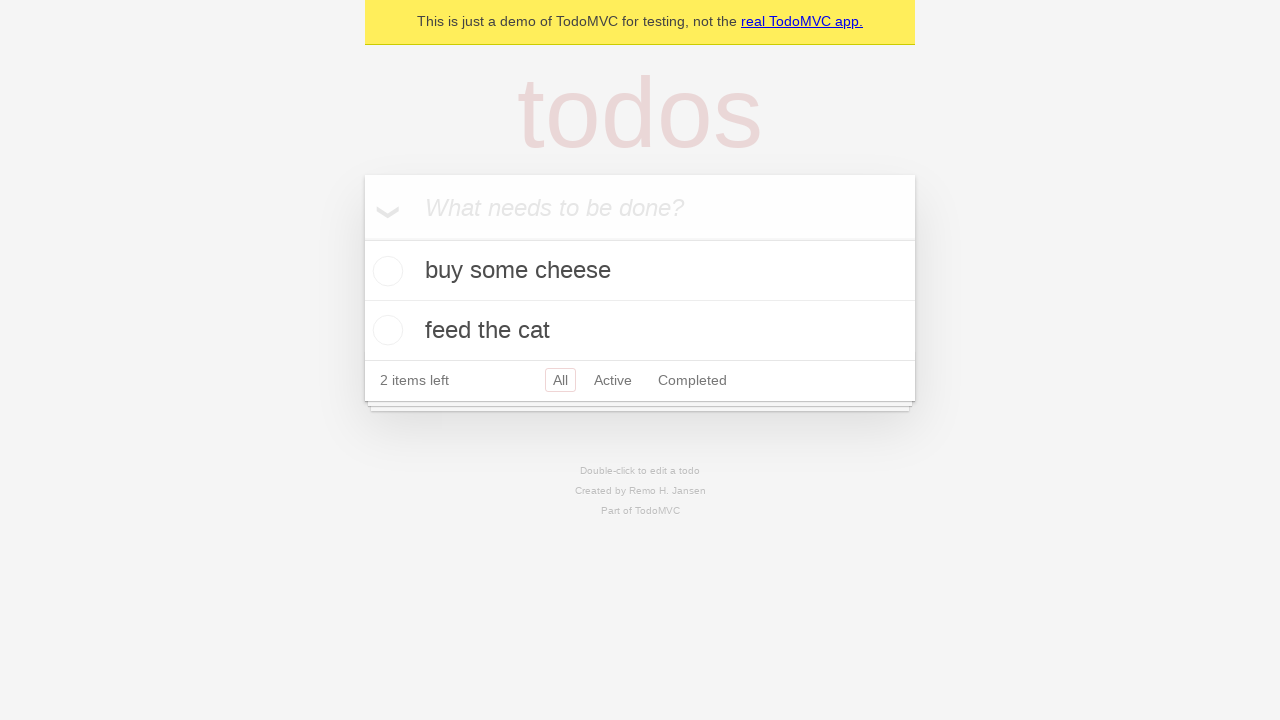

Filled todo input with 'book a doctors appointment' on internal:attr=[placeholder="What needs to be done?"i]
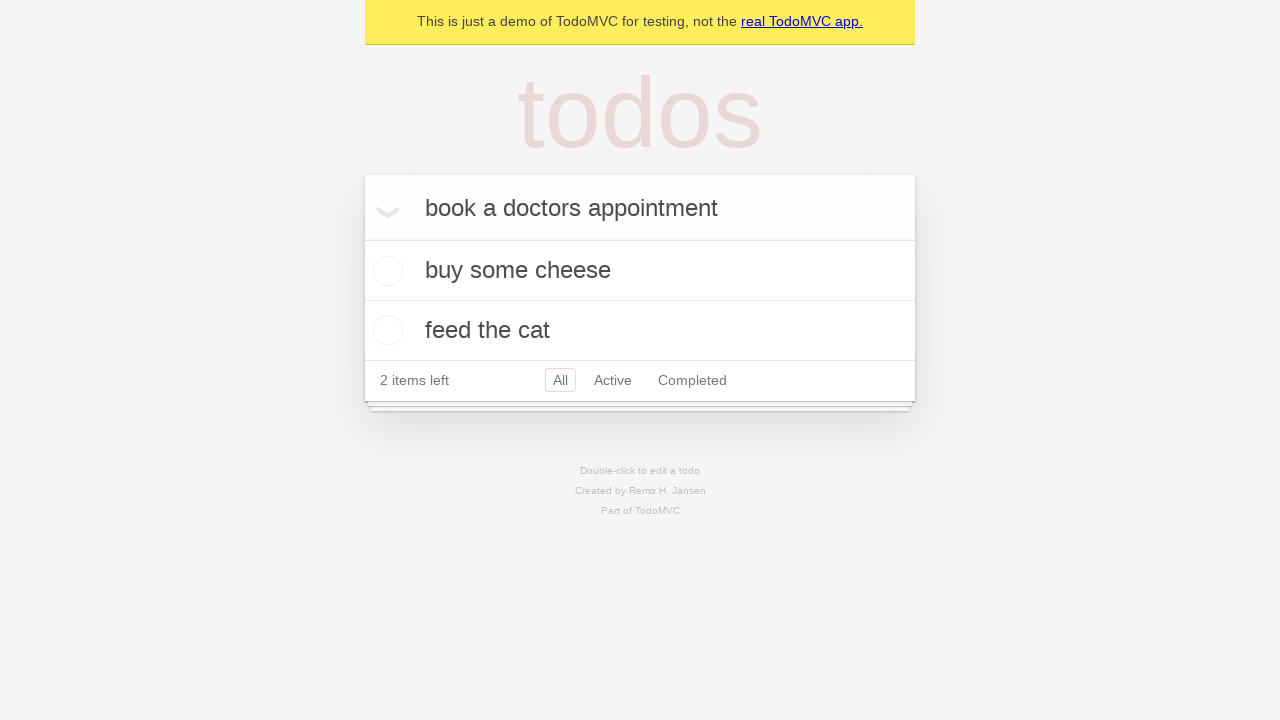

Pressed Enter to create third todo on internal:attr=[placeholder="What needs to be done?"i]
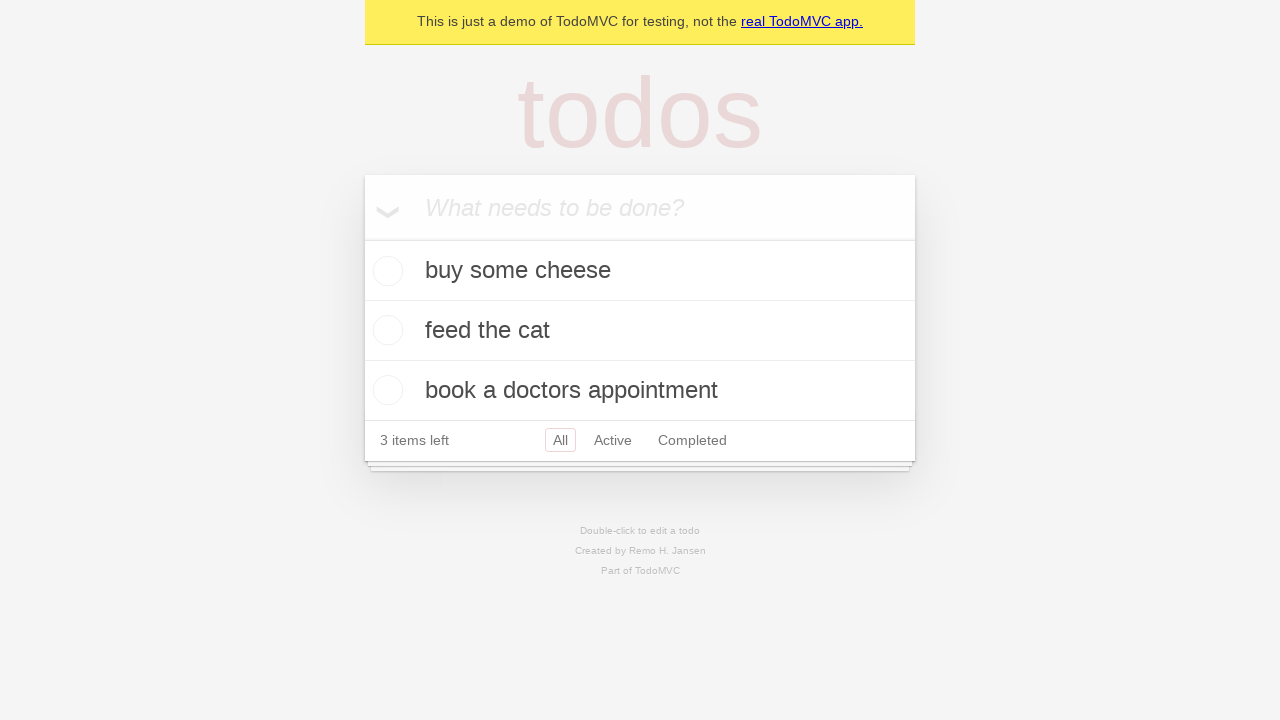

Double-clicked second todo item to enter edit mode at (640, 331) on internal:testid=[data-testid="todo-item"s] >> nth=1
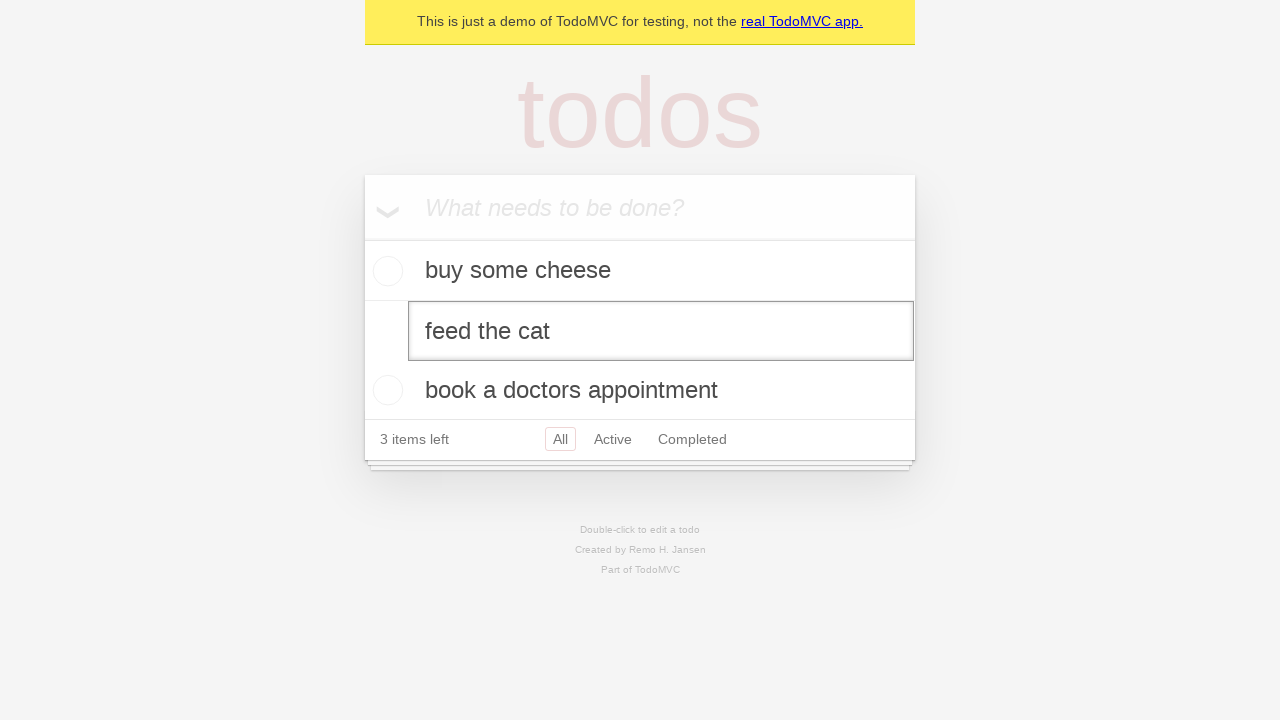

Filled edit field with text containing leading and trailing whitespace on internal:testid=[data-testid="todo-item"s] >> nth=1 >> internal:role=textbox[nam
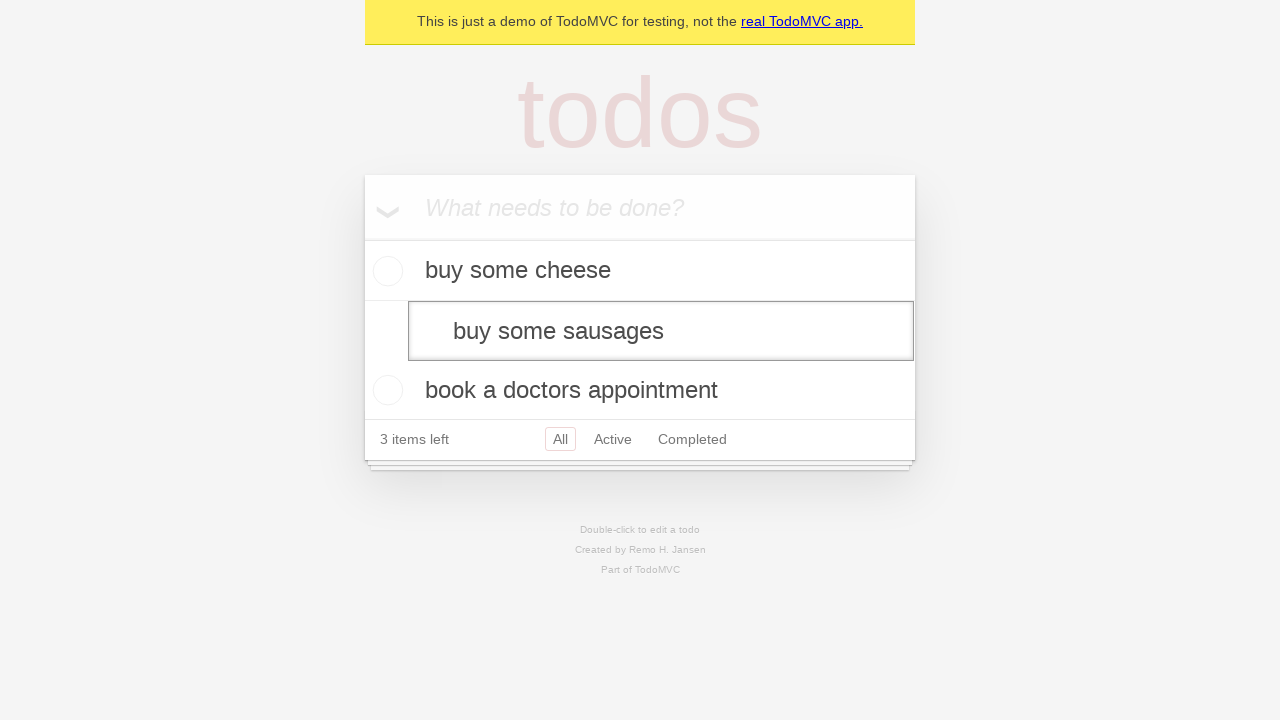

Pressed Enter to confirm edit and verify whitespace is trimmed on internal:testid=[data-testid="todo-item"s] >> nth=1 >> internal:role=textbox[nam
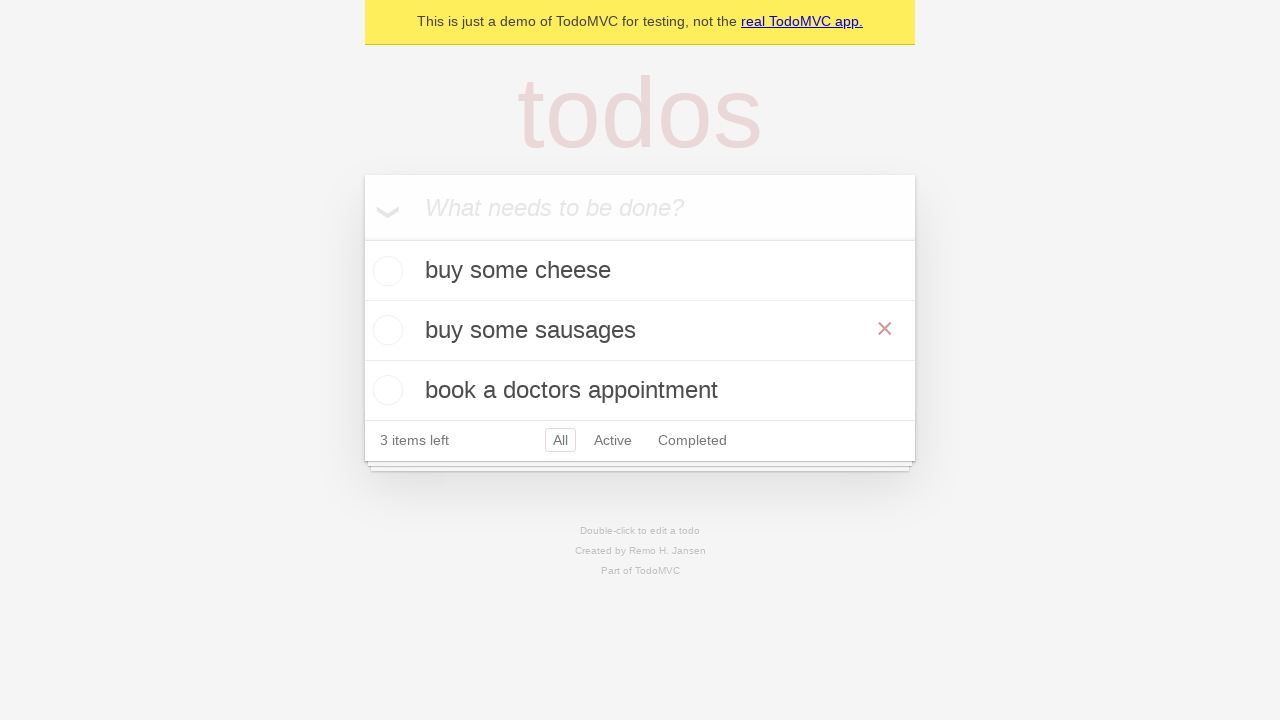

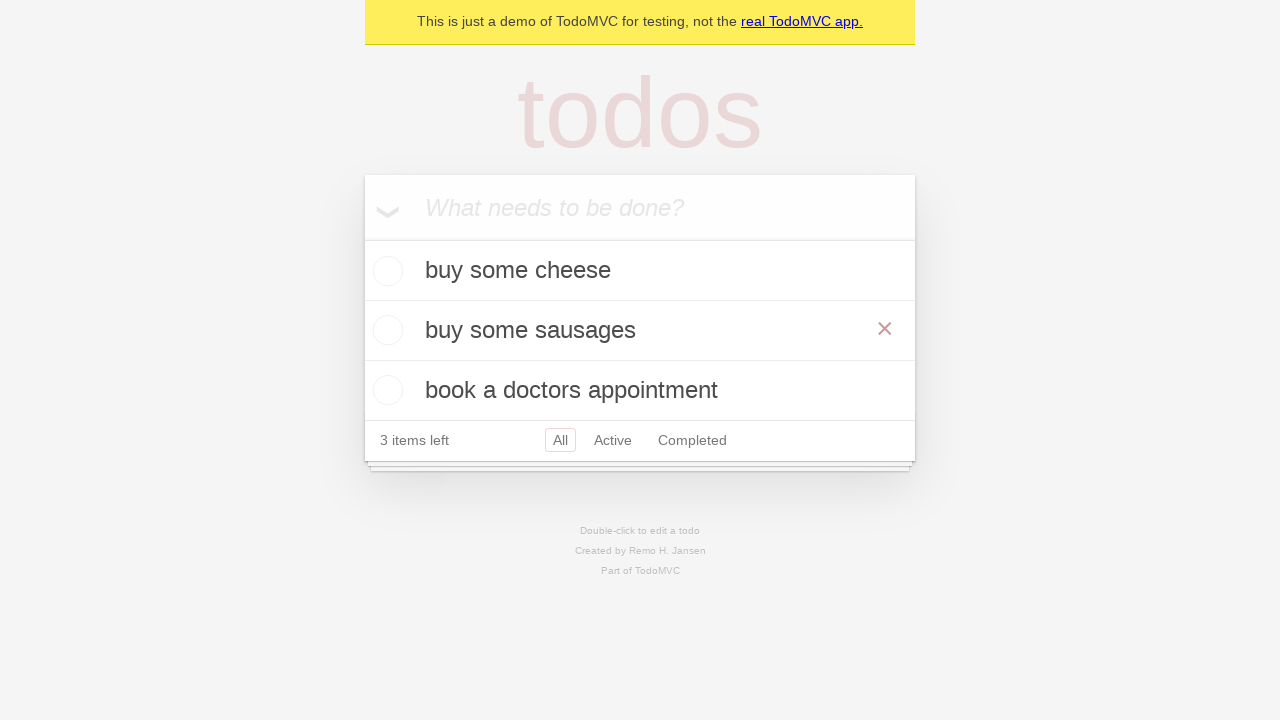